Navigates to DuckDuckGo homepage and retrieves the page title

Starting URL: https://duckduckgo.com

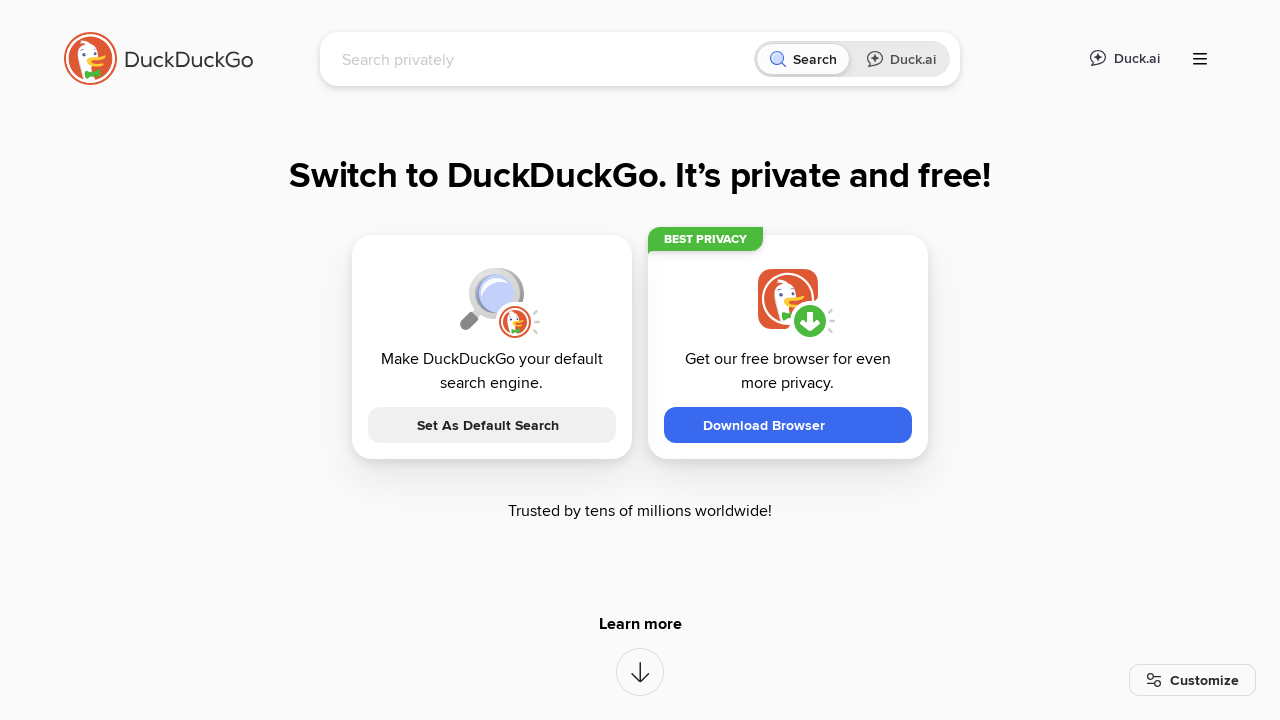

Navigated to DuckDuckGo homepage
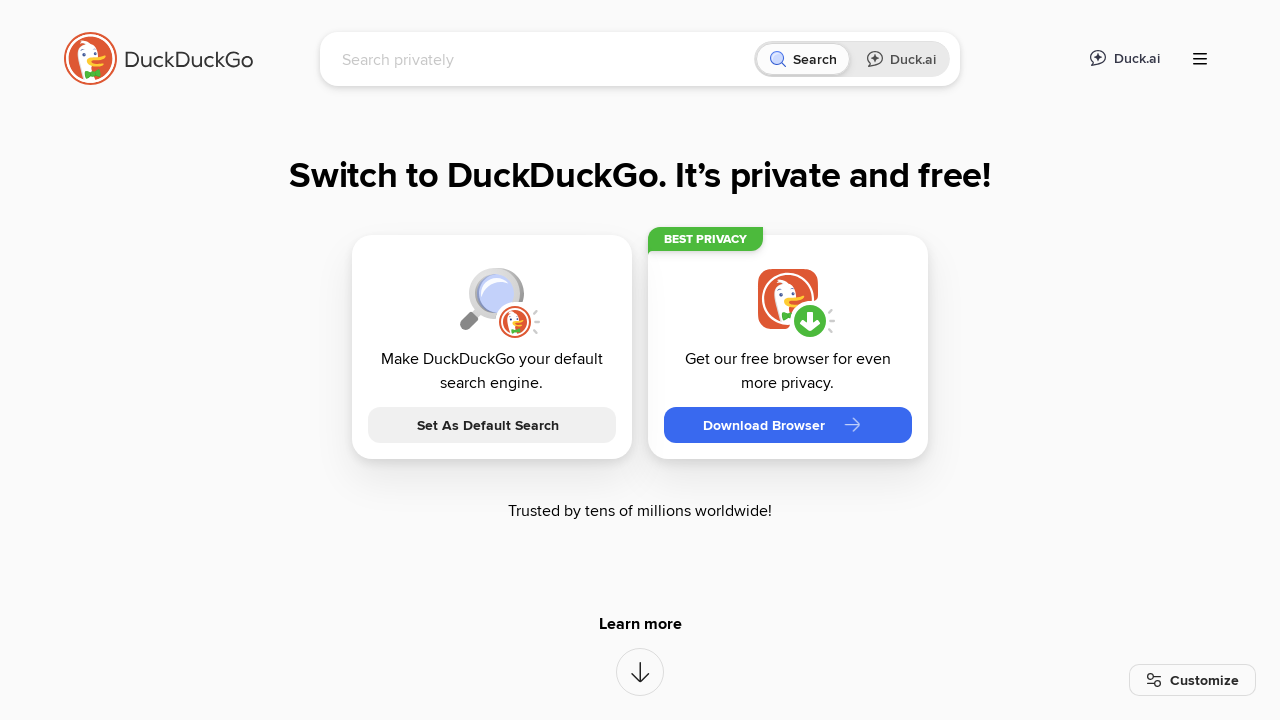

Retrieved page title
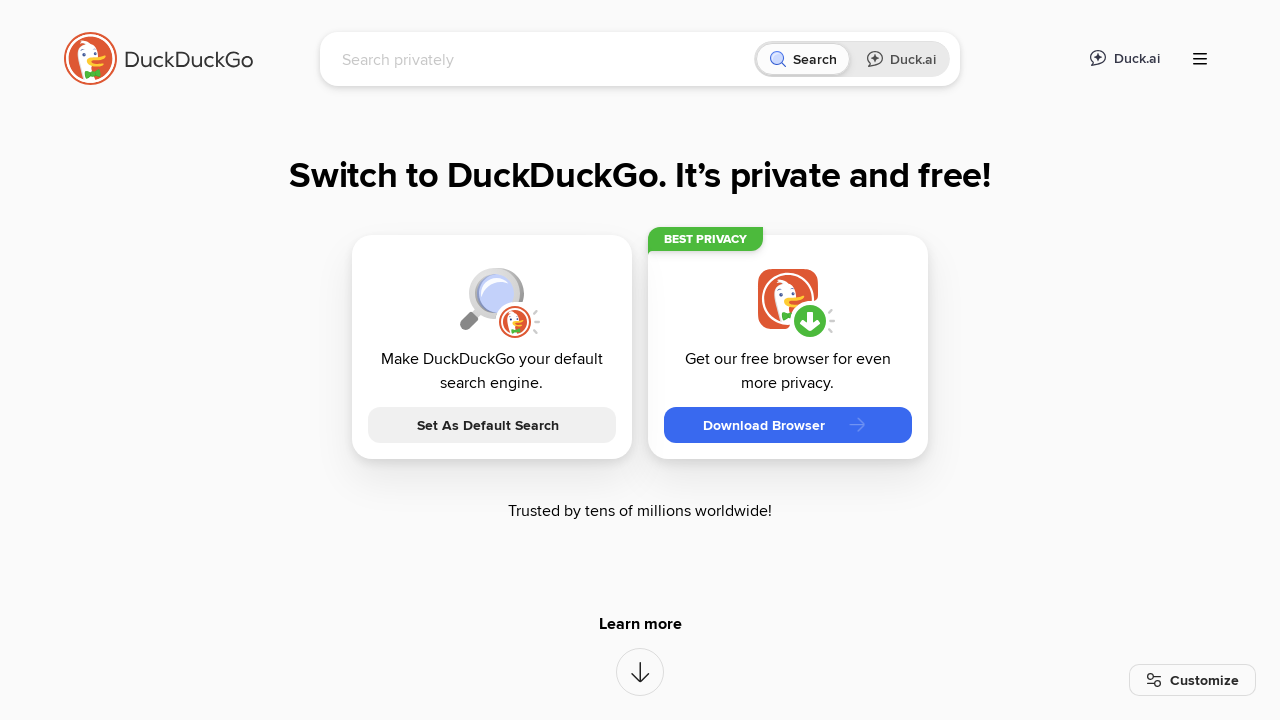

Printed page title to console
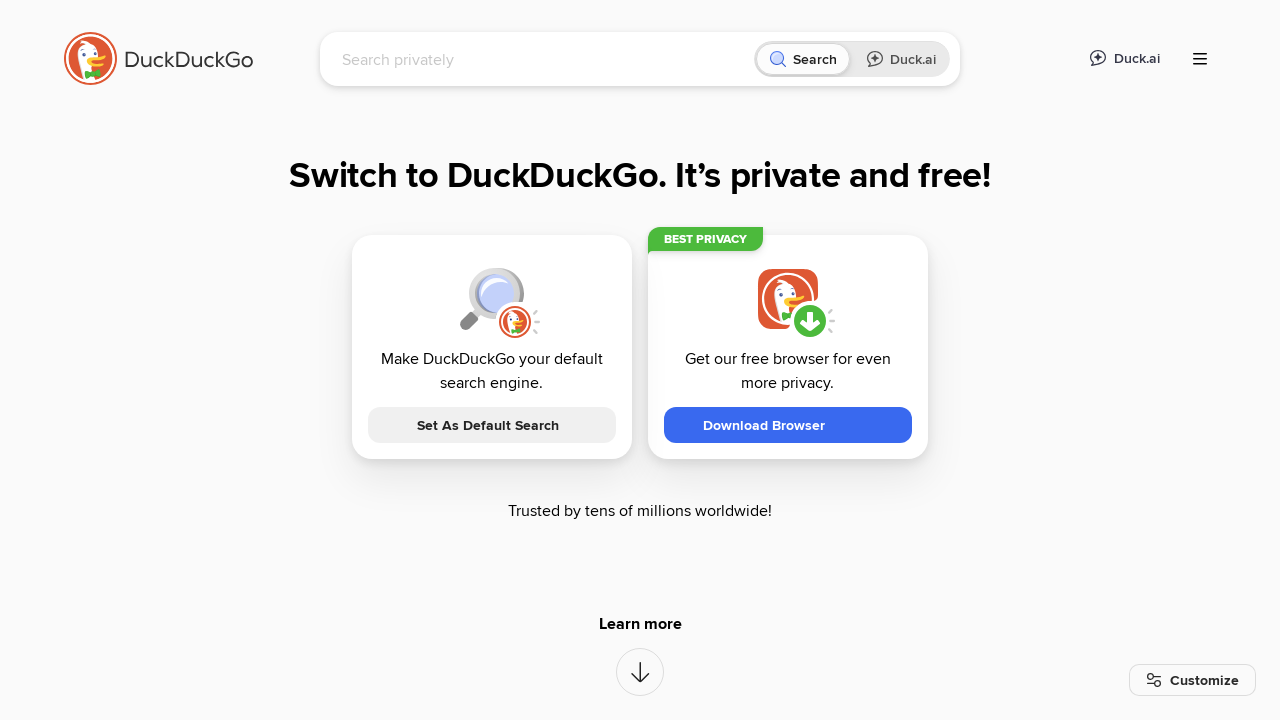

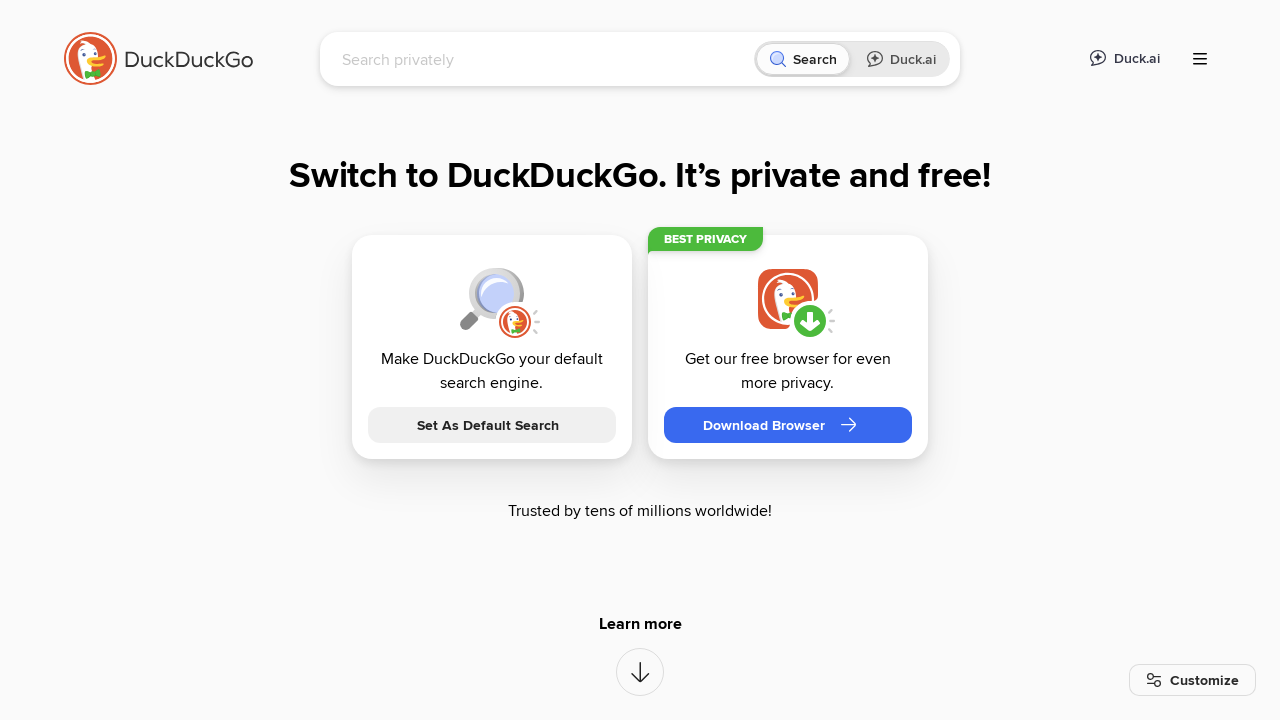